Tests auto-suggestion dropdown functionality by typing a partial country name, selecting from suggestions, and clicking a checkbox on a flight booking practice page

Starting URL: https://rahulshettyacademy.com/dropdownsPractise/

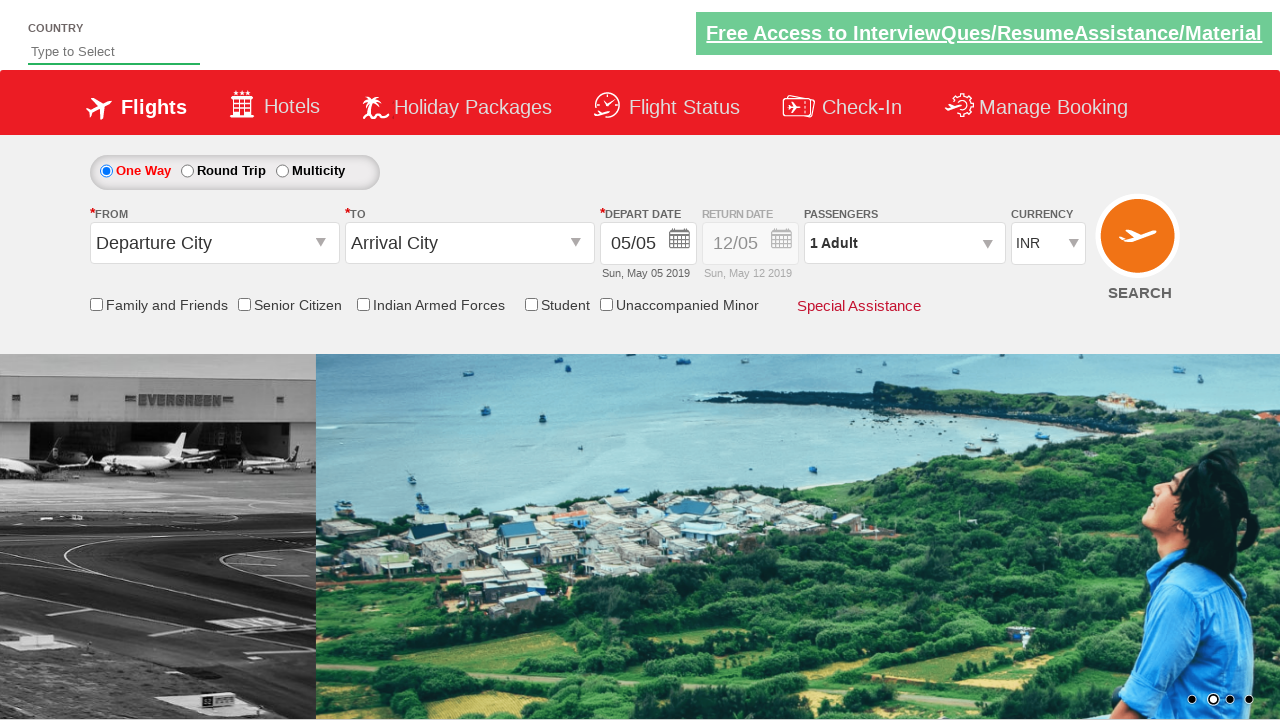

Typed 'IND' in autosuggest field to search for country on #autosuggest
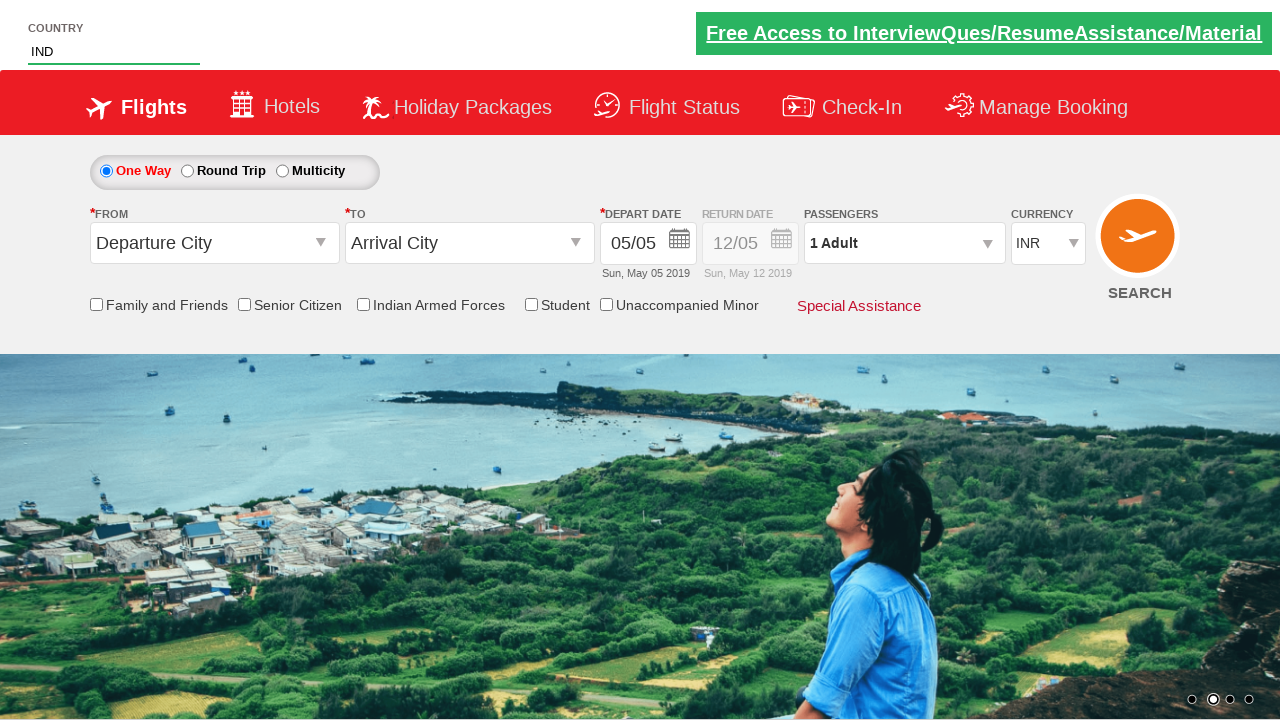

Waited for India suggestion to appear in dropdown
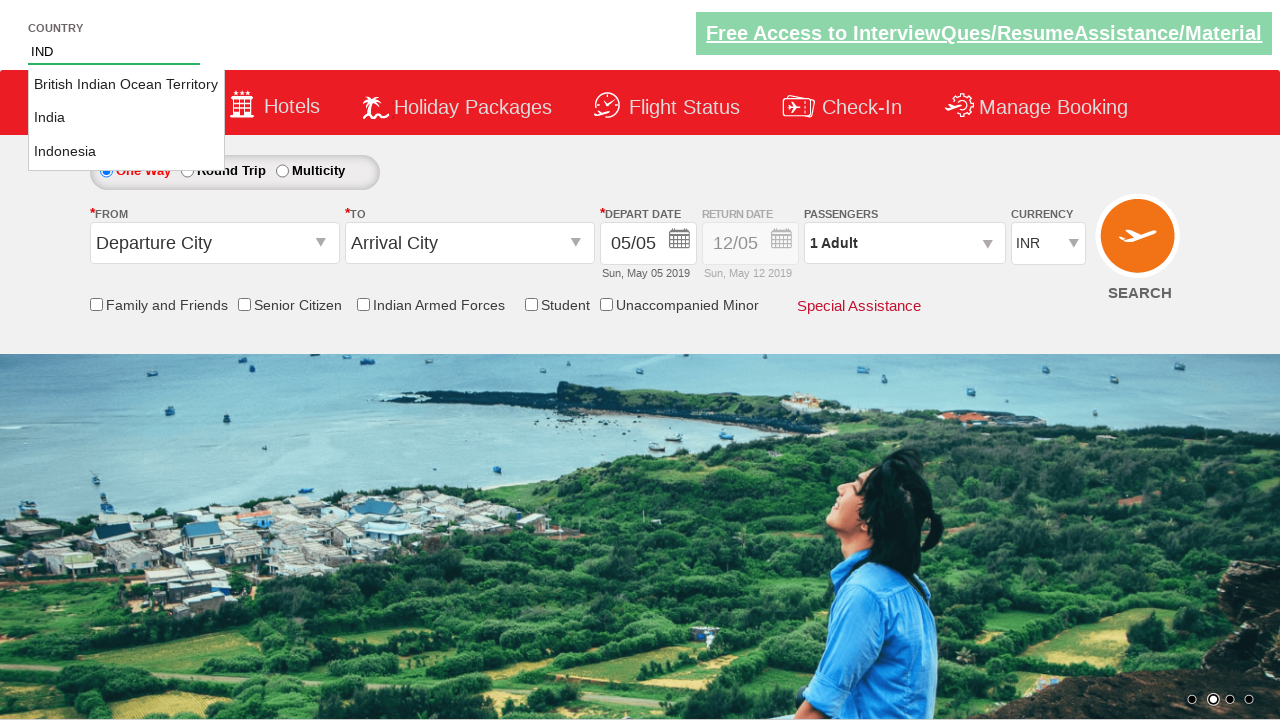

Selected 'India' from auto-suggestion dropdown at (126, 118) on xpath=//a[text()='India']
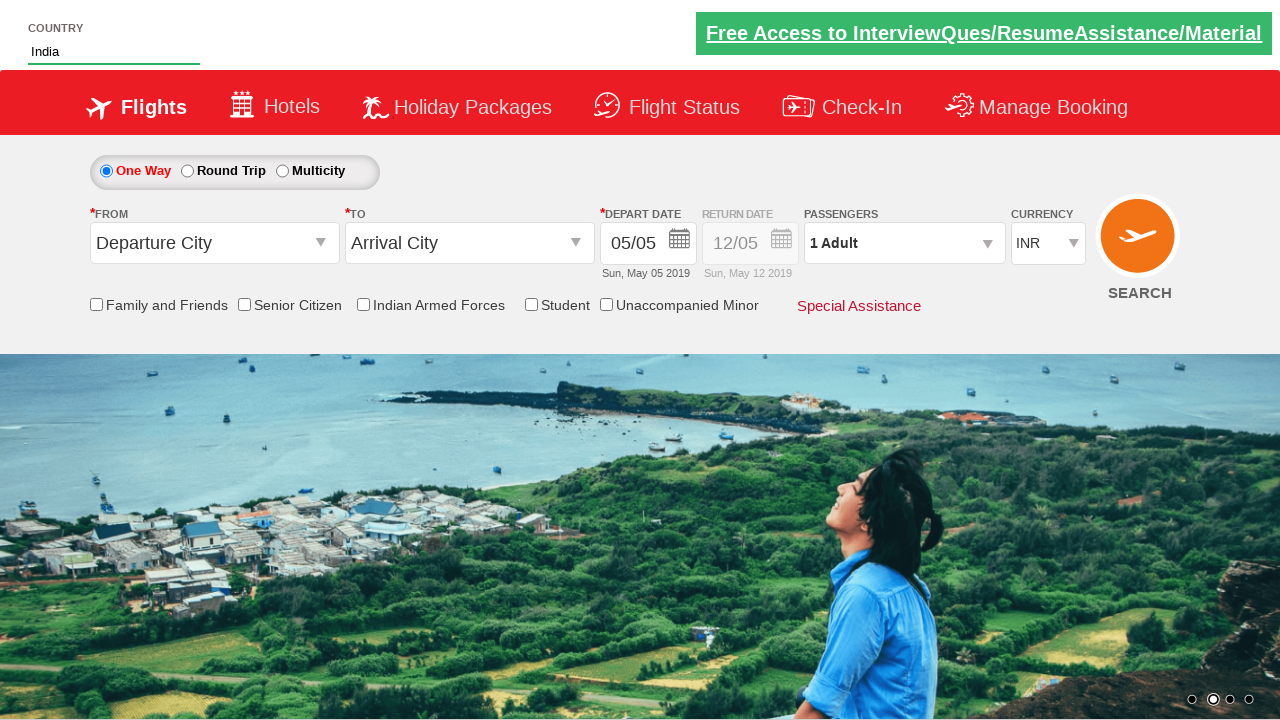

Clicked Senior Citizen Discount checkbox at (244, 304) on input[id*='SeniorCitizenDiscount']
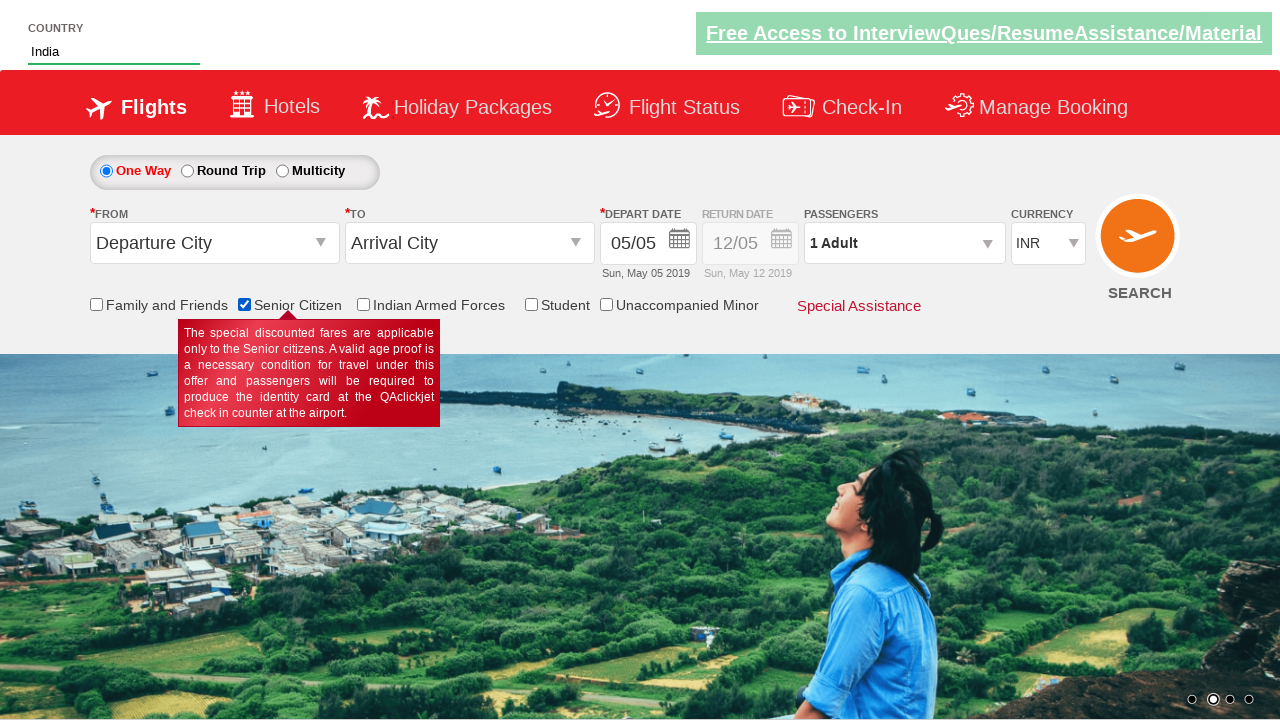

Verified that Senior Citizen Discount checkbox is checked
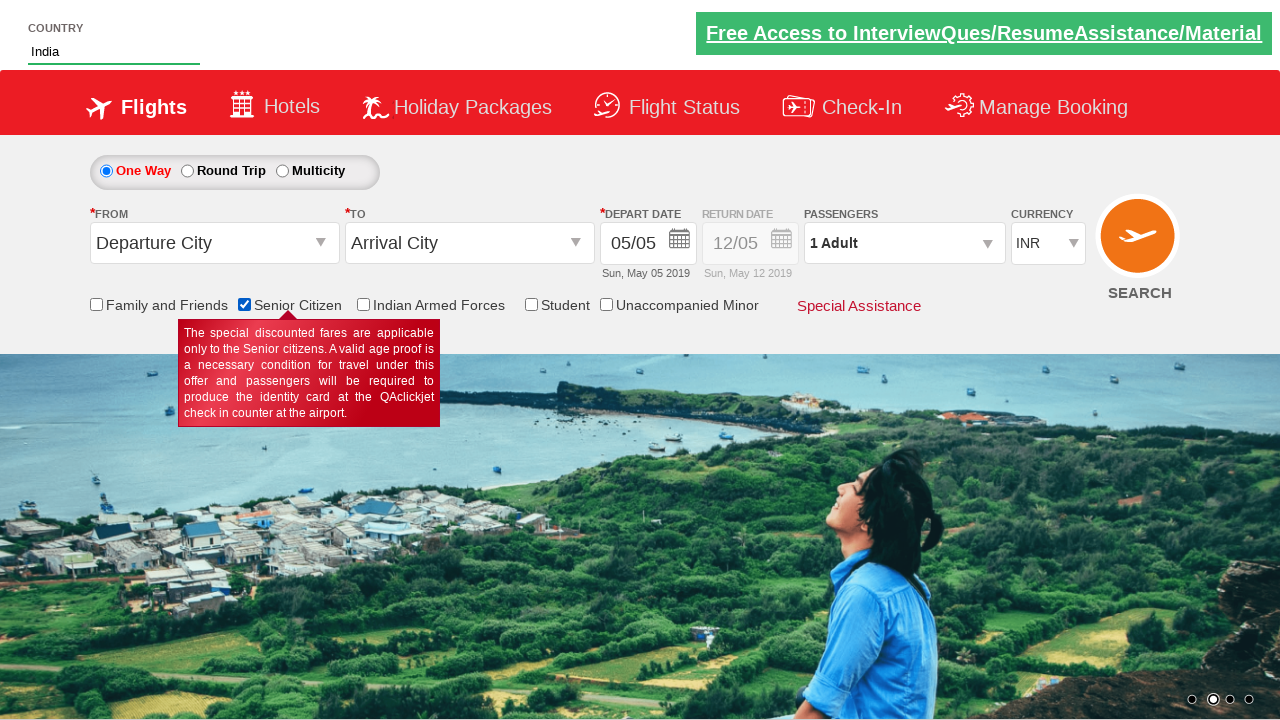

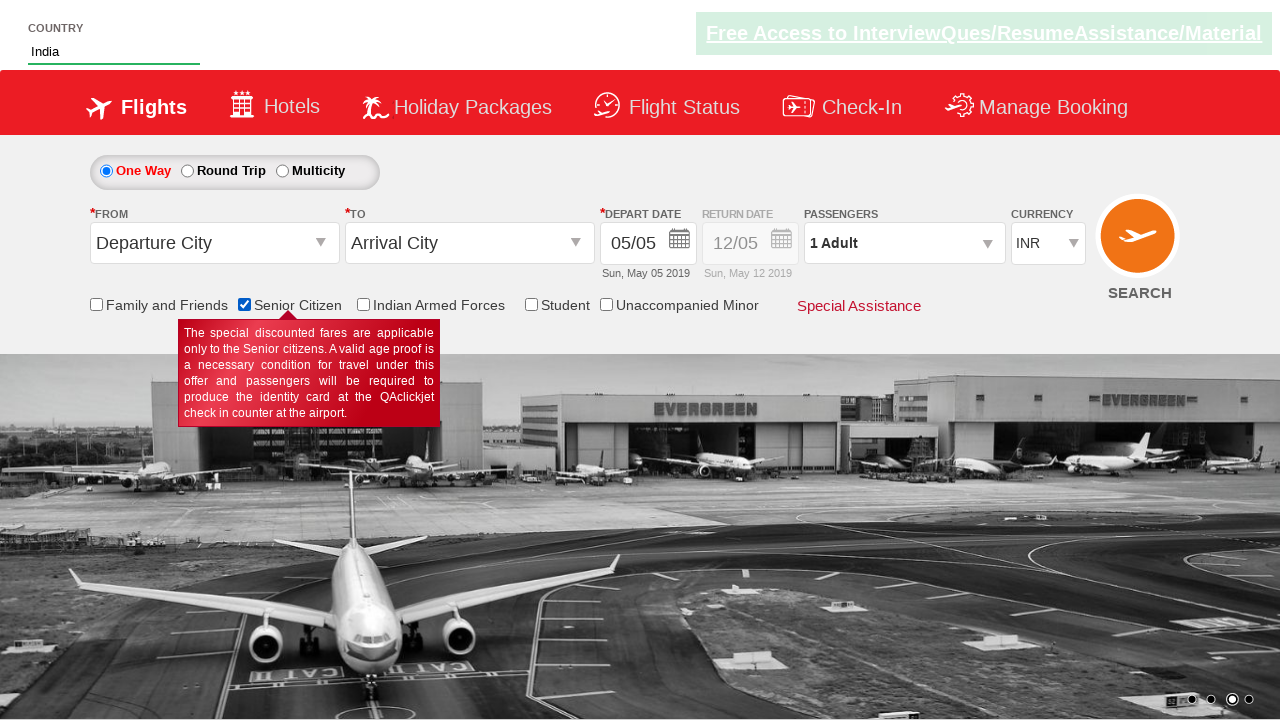